Navigates to smoothmaths.co.uk and verifies the page loads by checking the page title

Starting URL: https://www.smoothmaths.co.uk

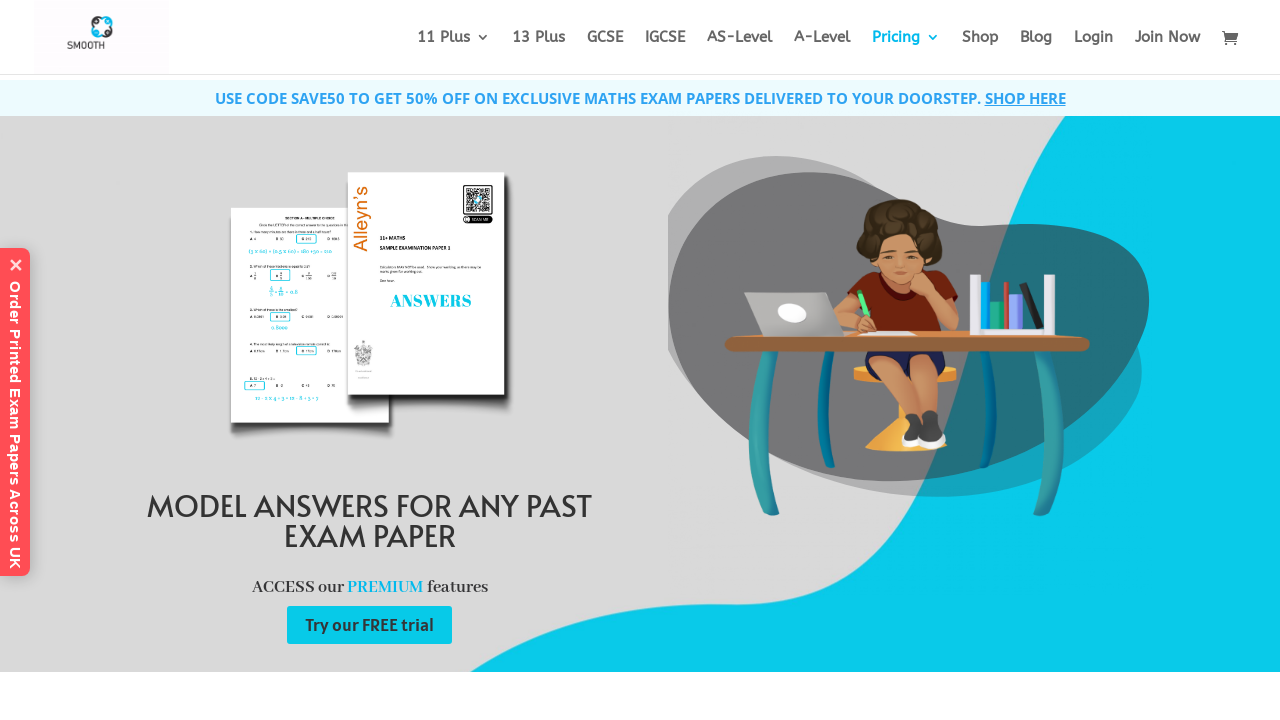

Waited for page to reach domcontentloaded state
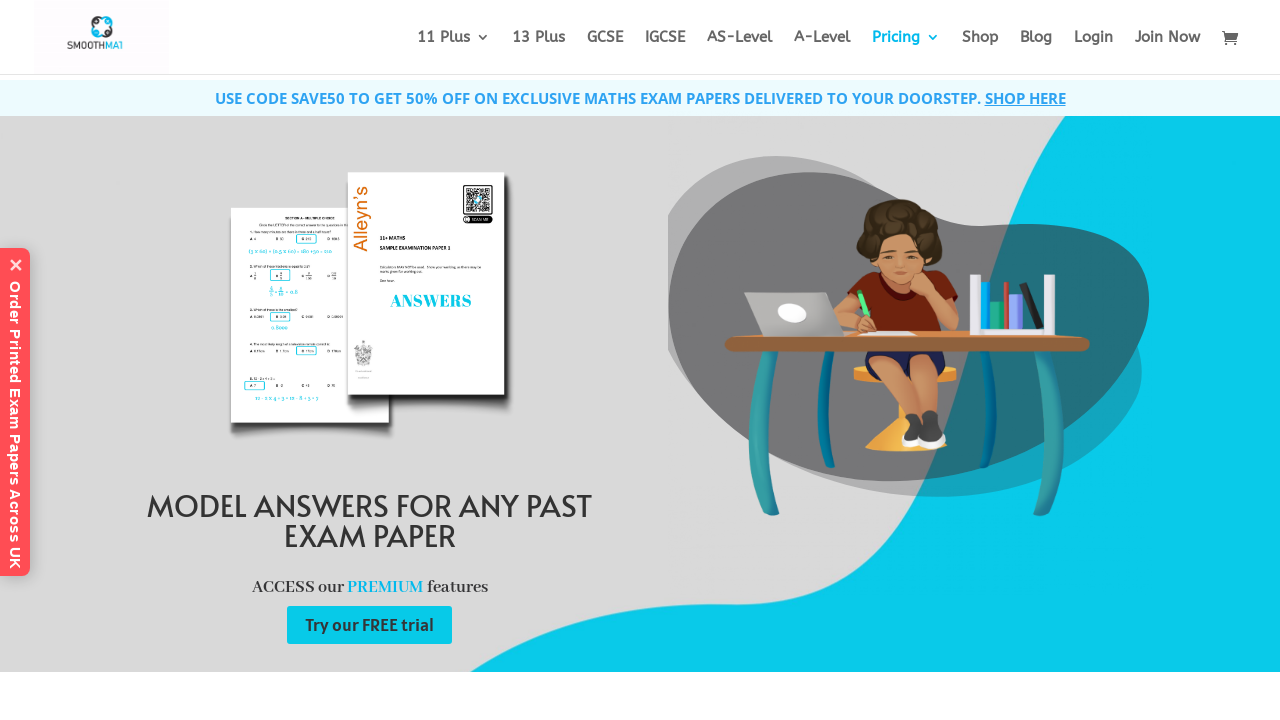

Retrieved page title: Maths Past Papers with Model Answers for 11+, 13+, GCSE & A-Level | SmoothMaths
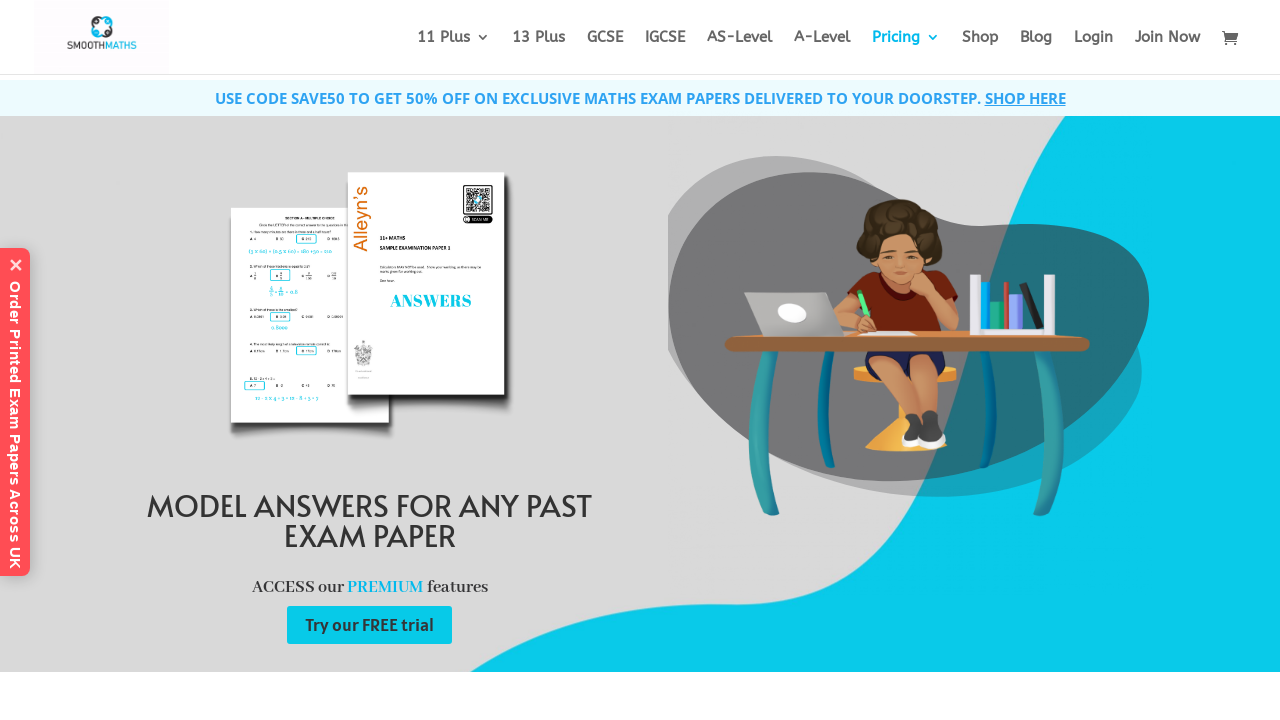

Printed page title to console
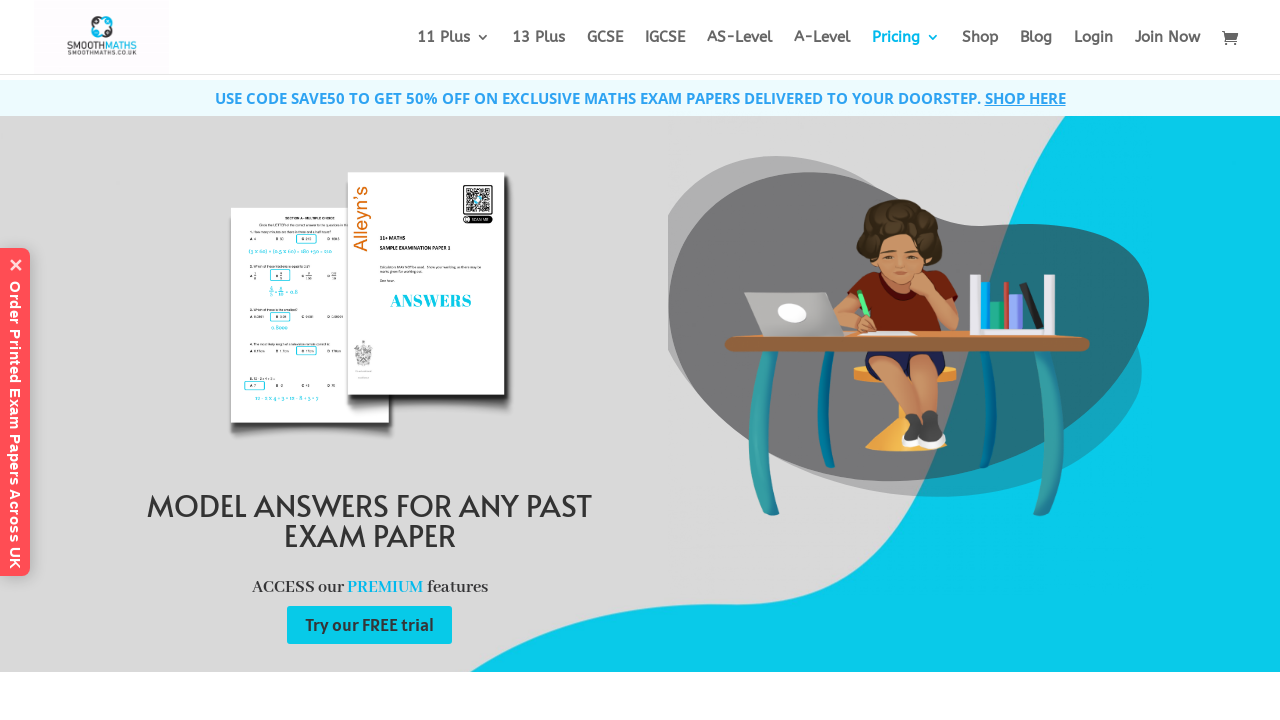

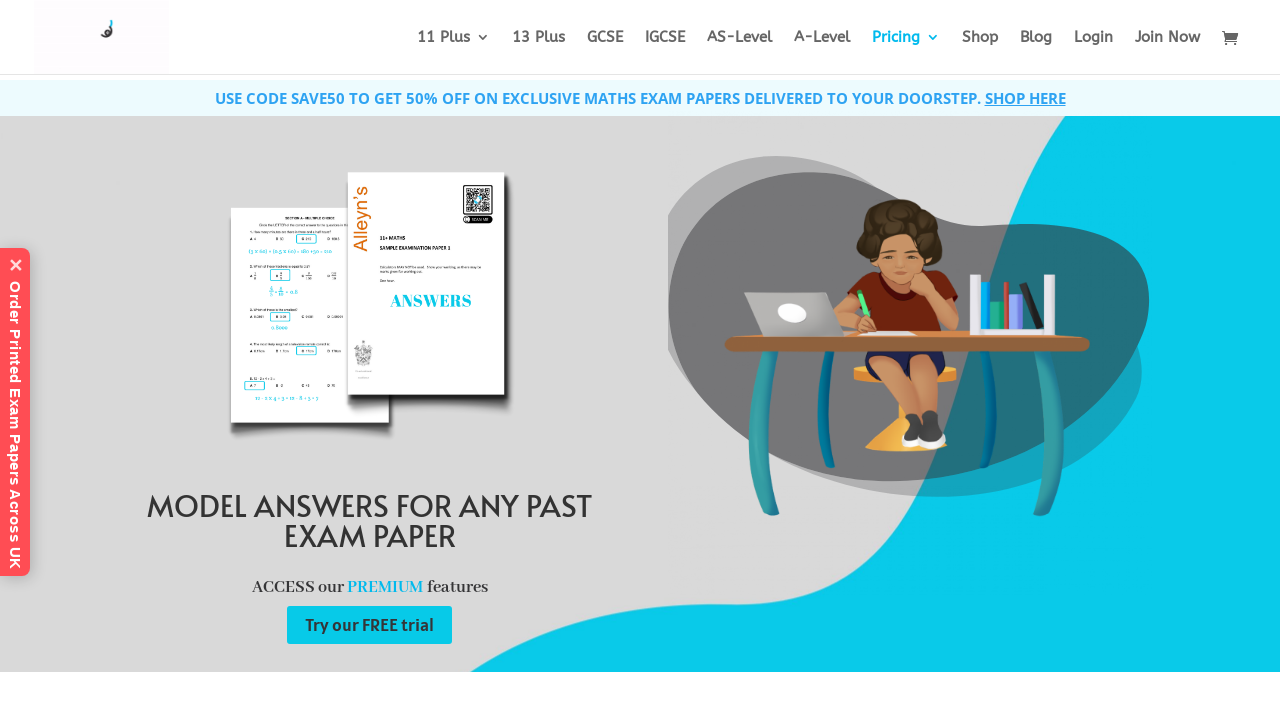